Tests form submission on Selenium's web form demo page by filling an input field and clicking the submit button

Starting URL: https://www.selenium.dev/selenium/web/web-form.html

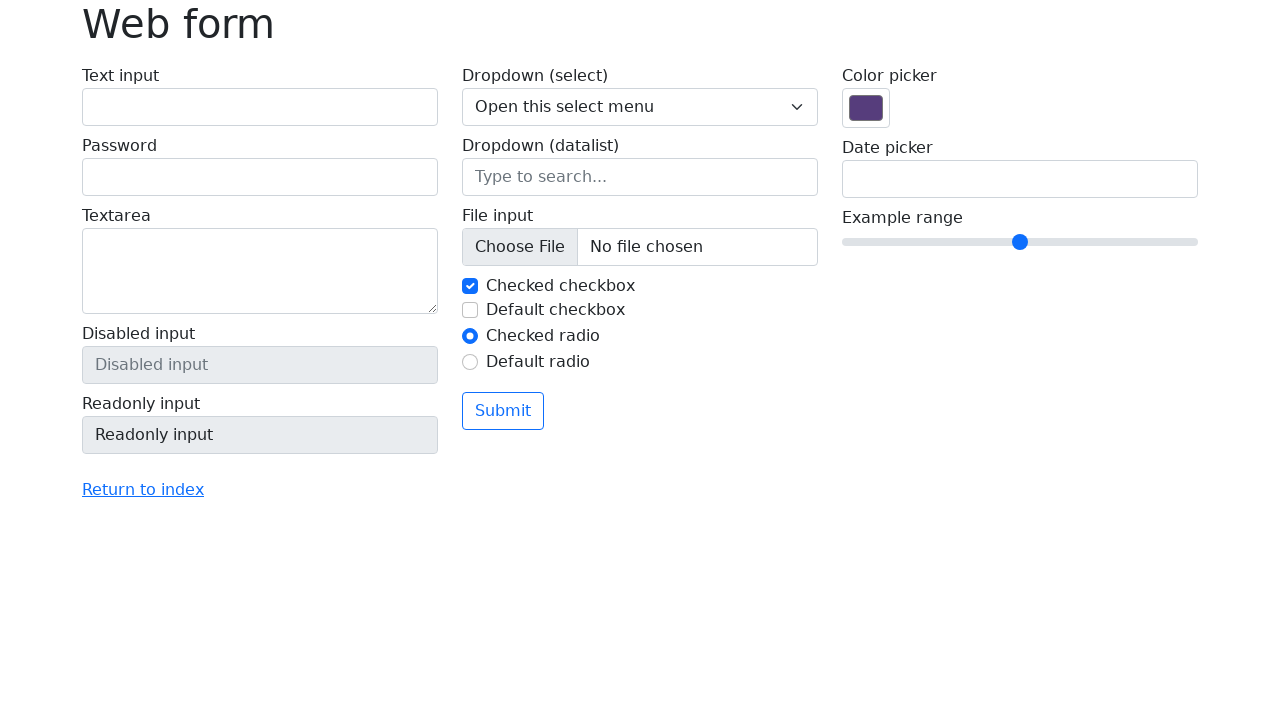

Filled text input field with 'Test Input' on #my-text-id
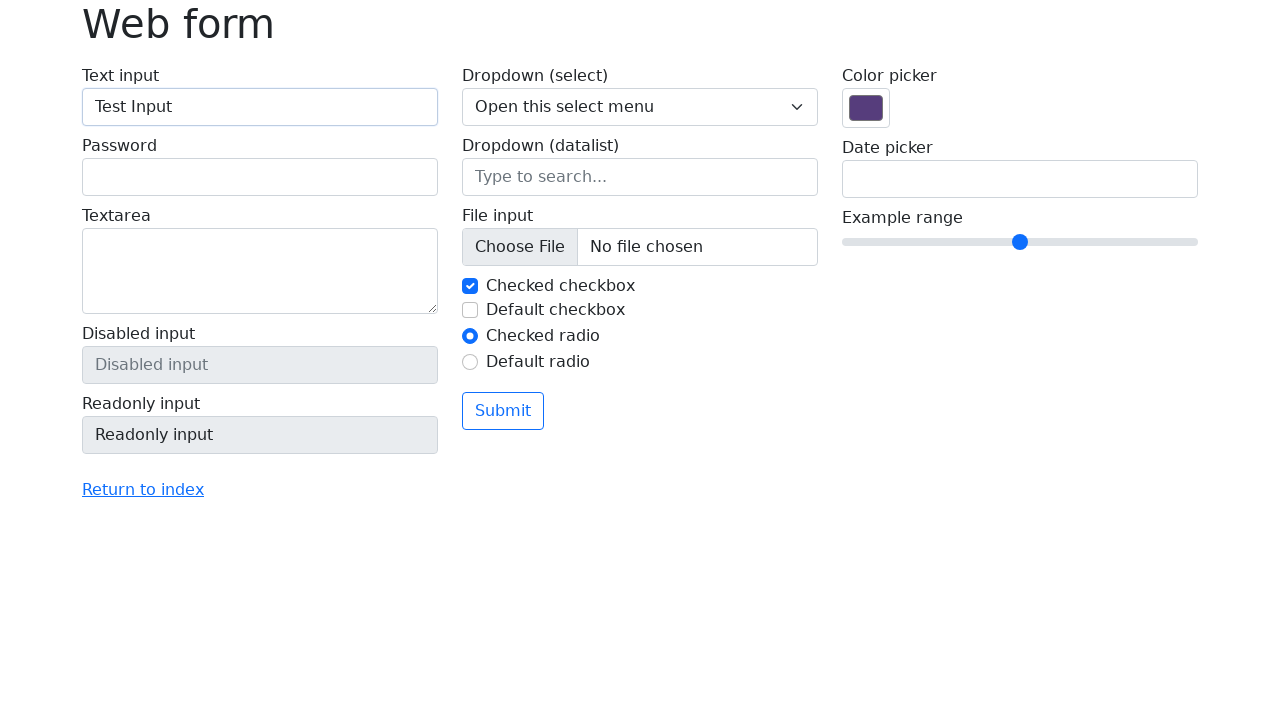

Clicked submit button to submit form at (503, 411) on button[type='submit']
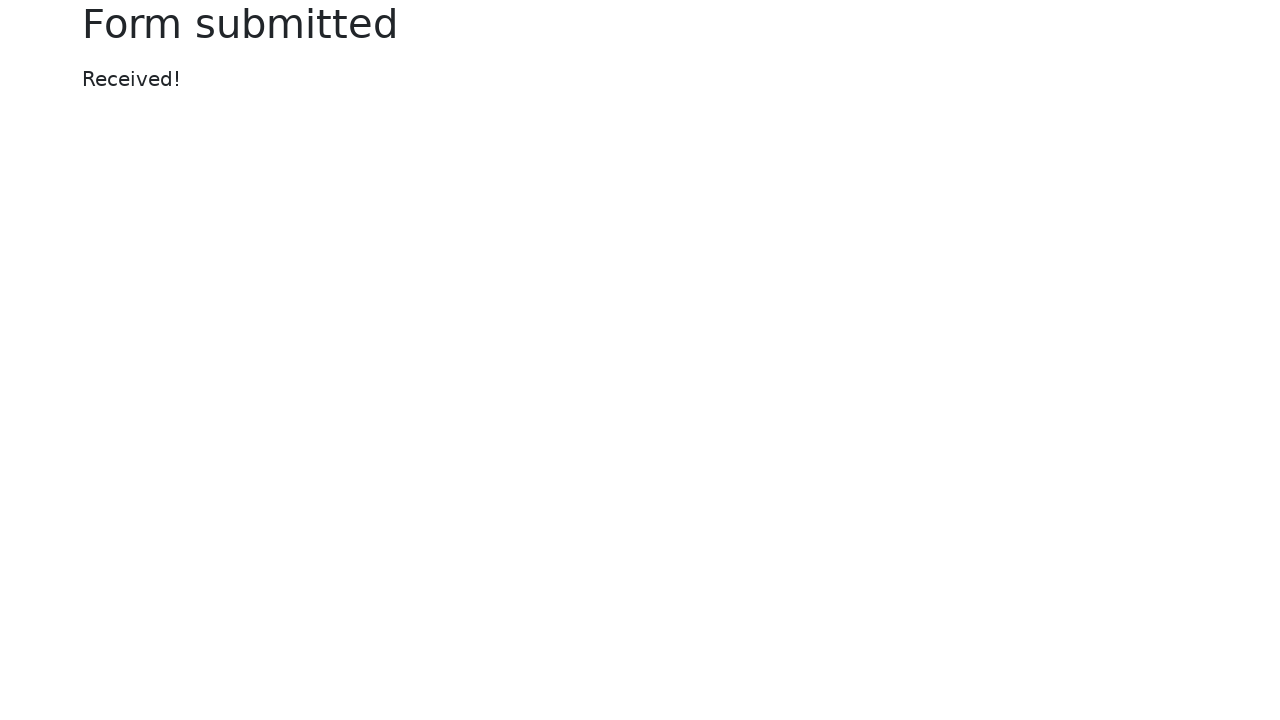

Form submission result message appeared
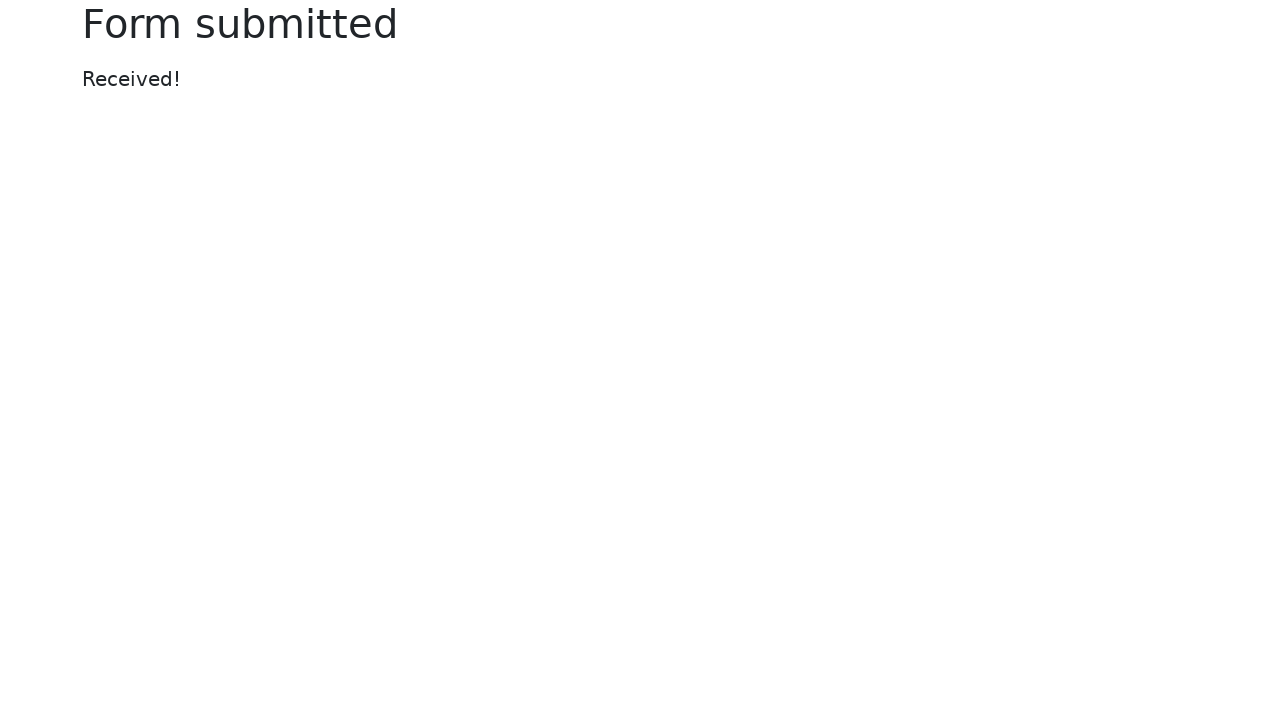

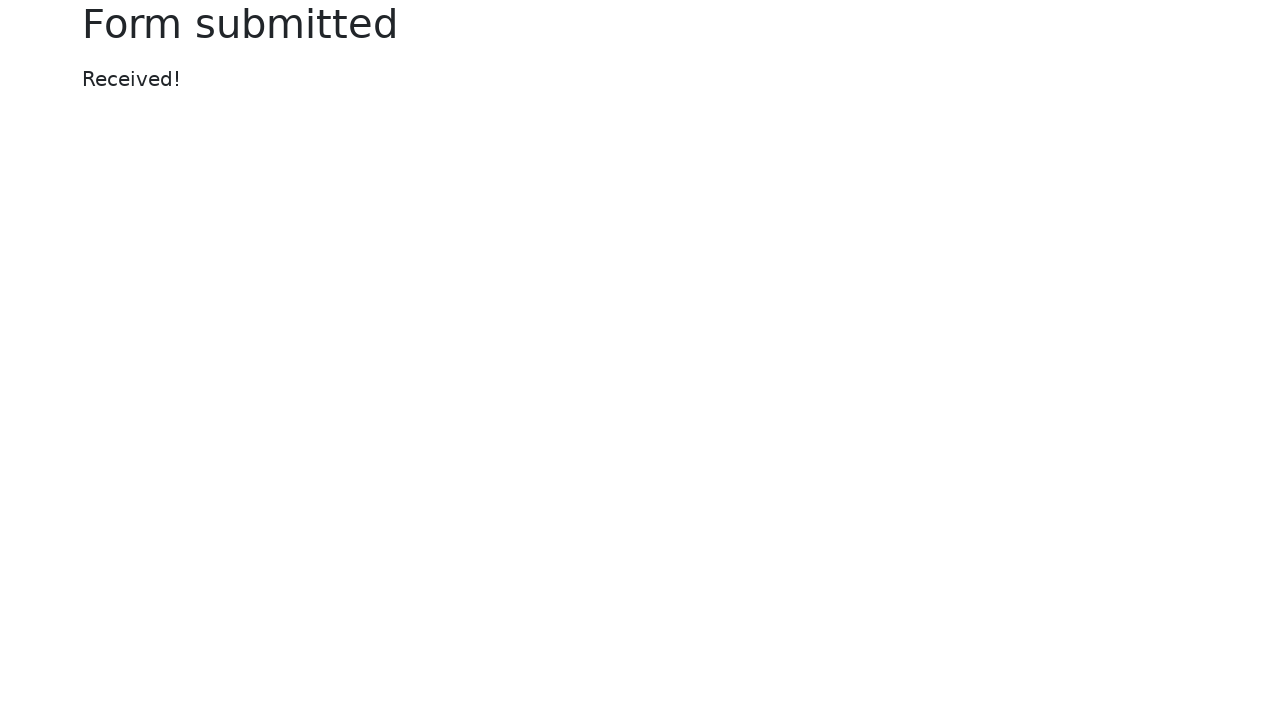